Tests drag and drop functionality on the jQuery UI droppable demo page by dragging an element onto a drop target within an iframe

Starting URL: https://jqueryui.com/droppable/

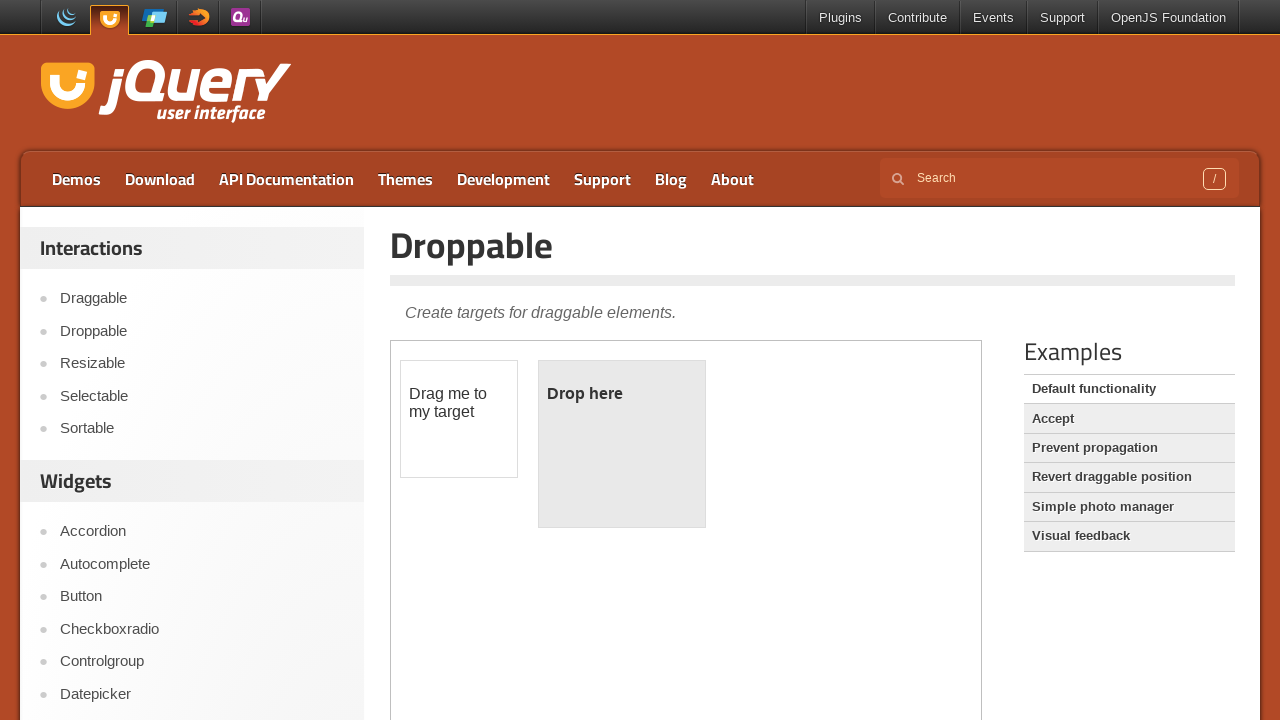

Located the demo iframe
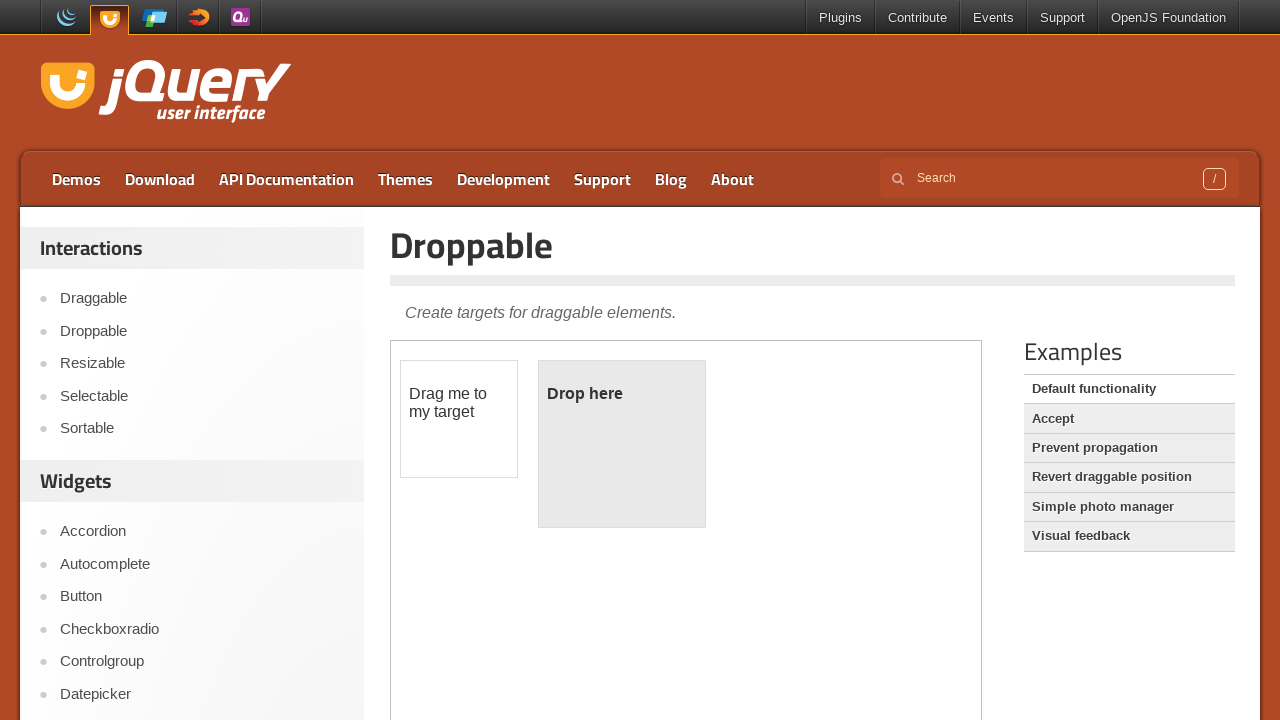

Located the draggable element (#draggable)
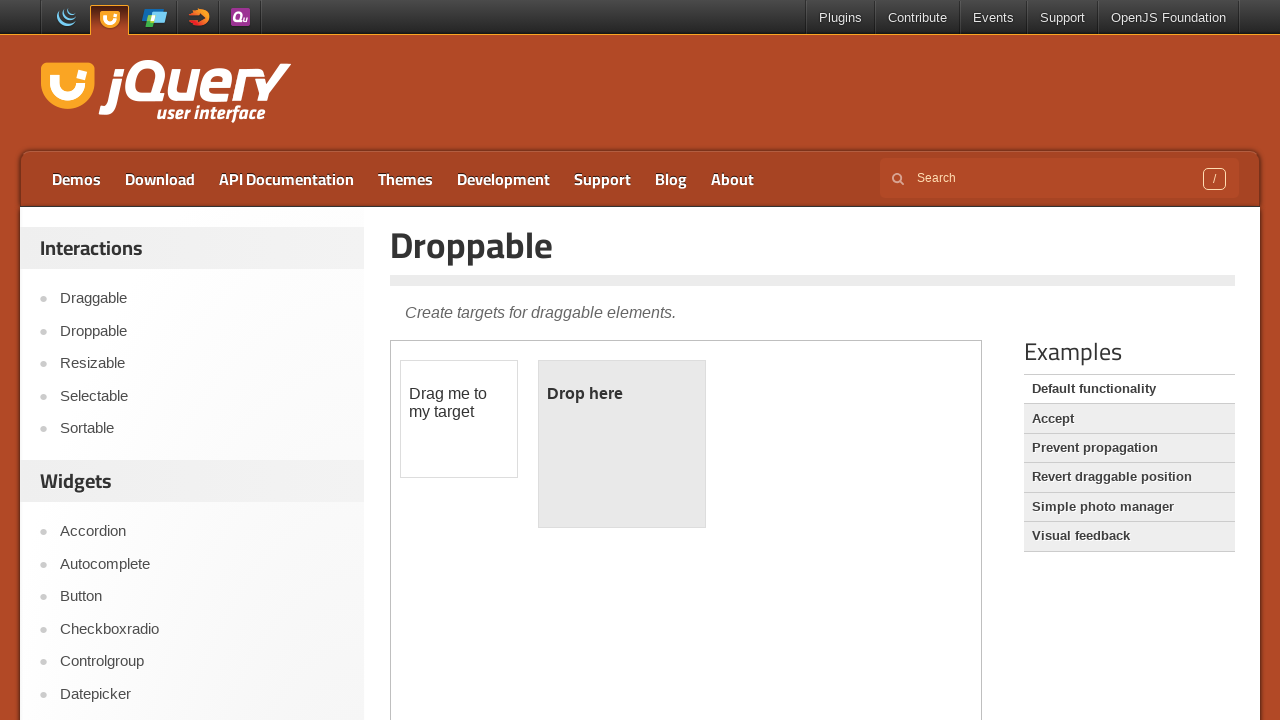

Located the droppable element (#droppable)
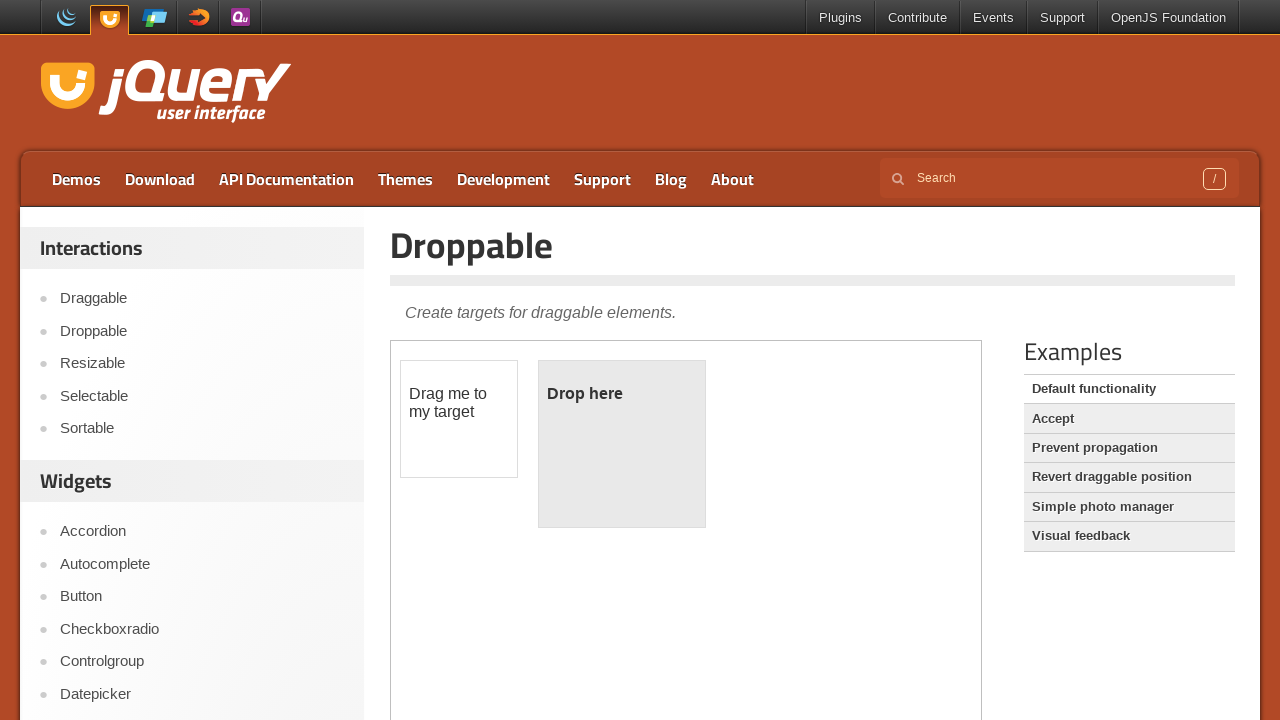

Dragged the draggable element onto the droppable element at (622, 444)
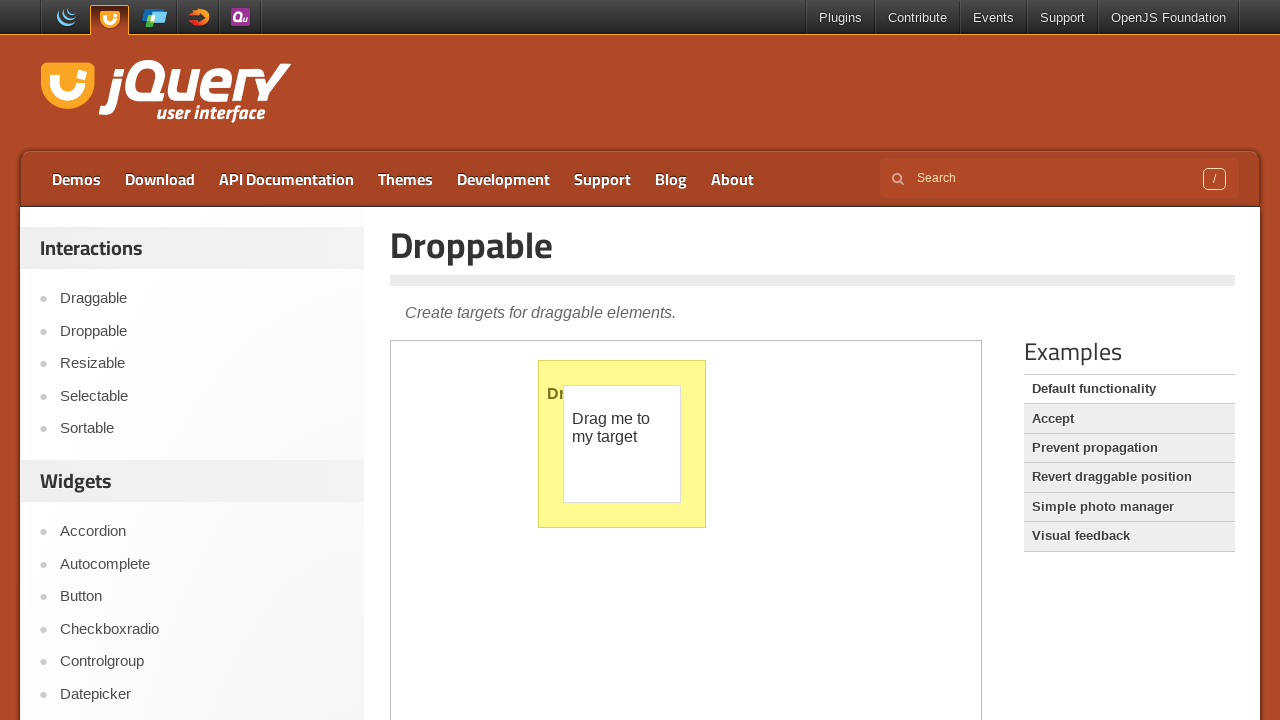

Verified that the droppable element gained the ui-state-highlight class, confirming successful drop
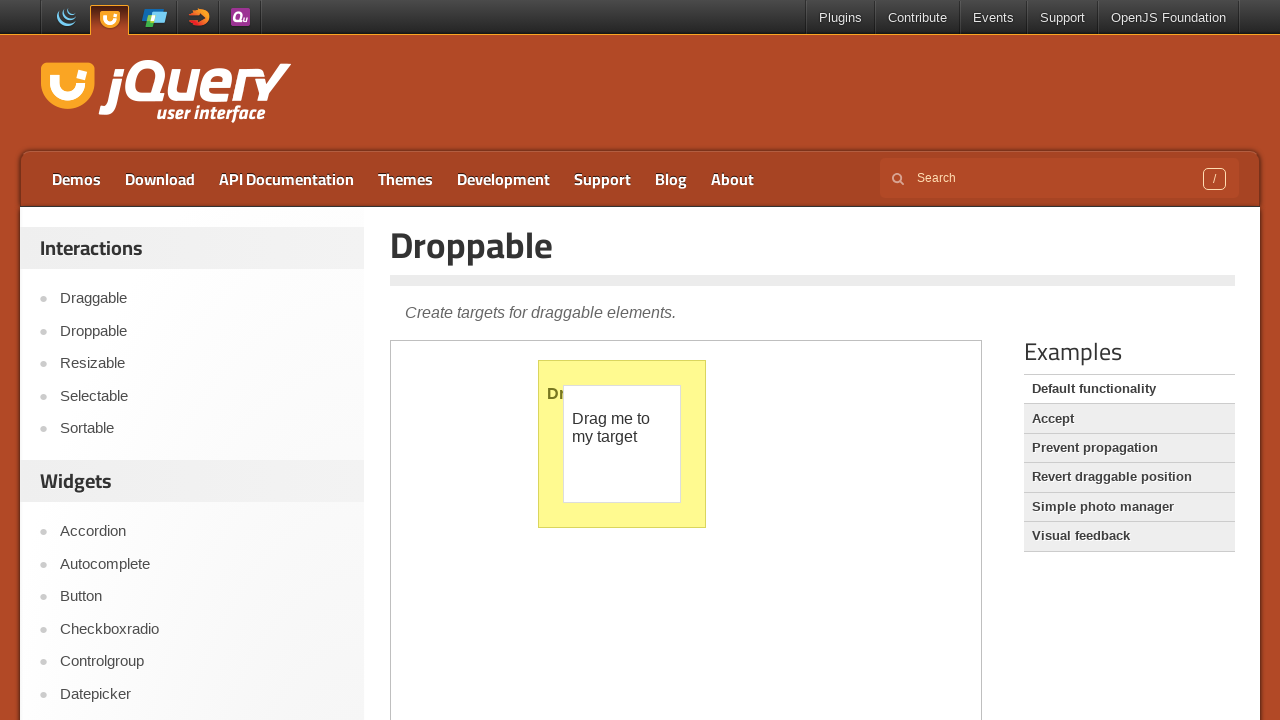

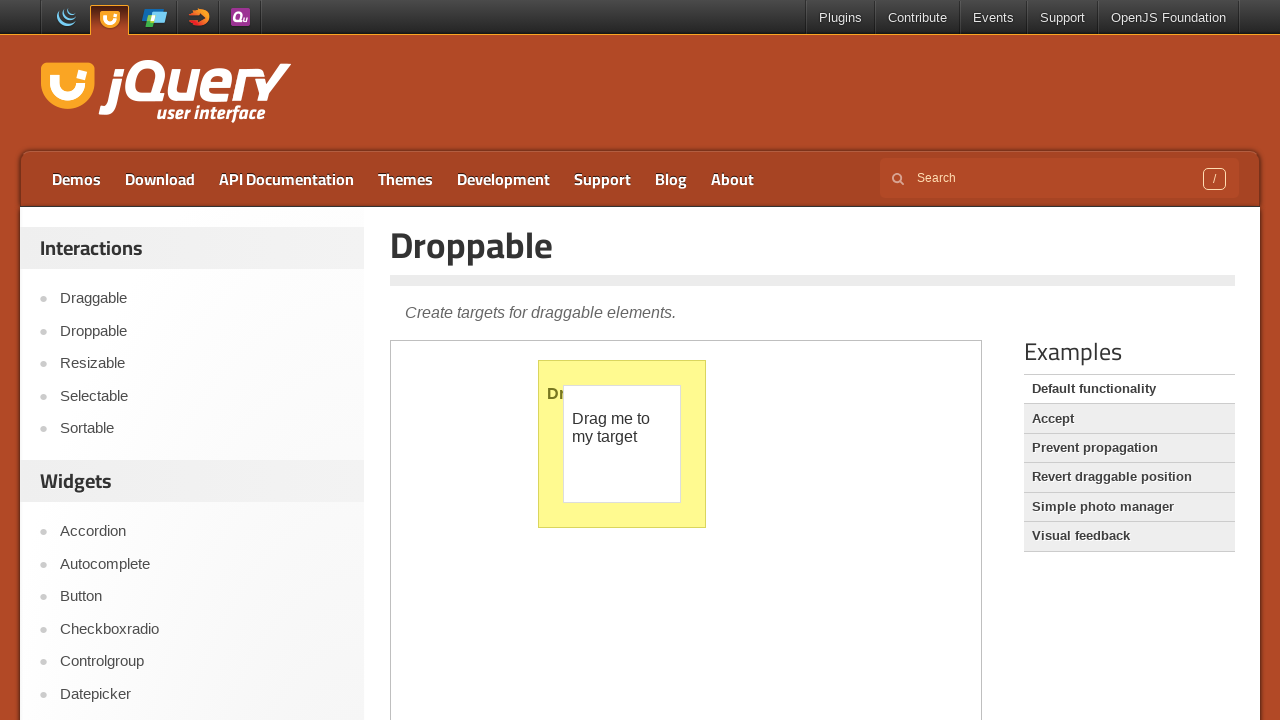